Tests a slow calculator application by setting a delay, performing a calculation (7+8), and verifying the result equals 15

Starting URL: https://bonigarcia.dev/selenium-webdriver-java/slow-calculator.html

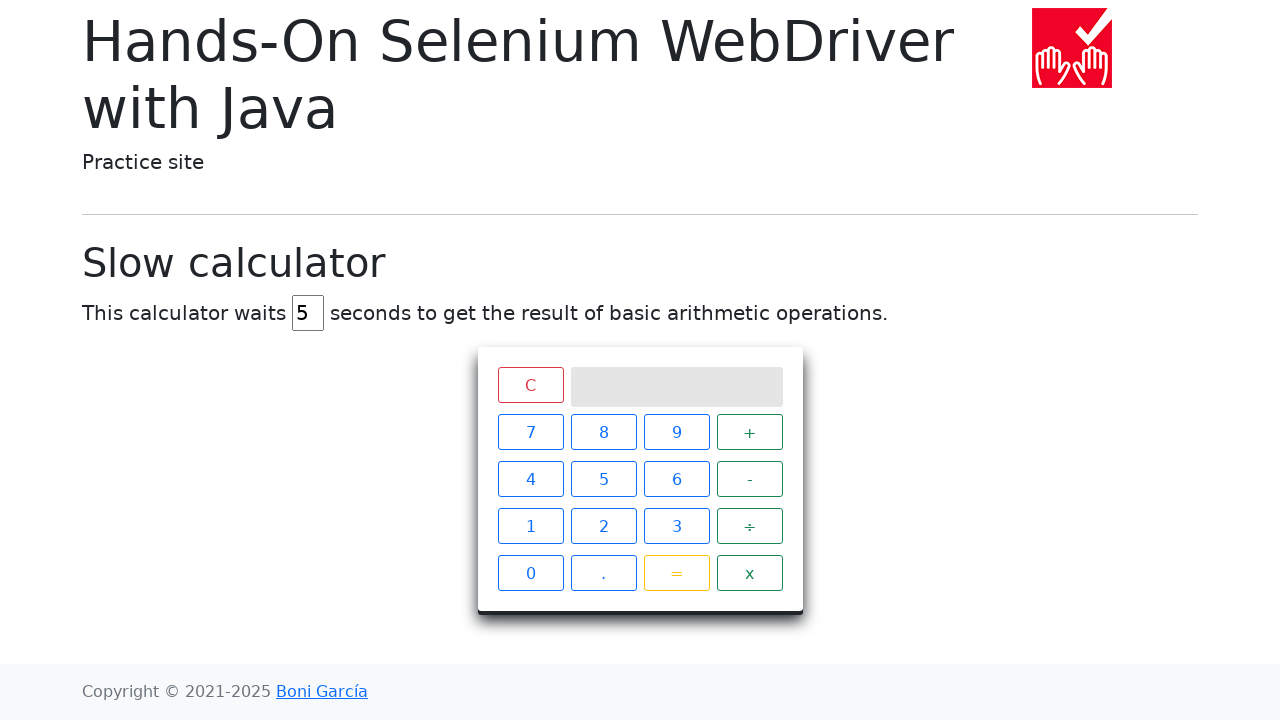

Navigated to slow calculator application
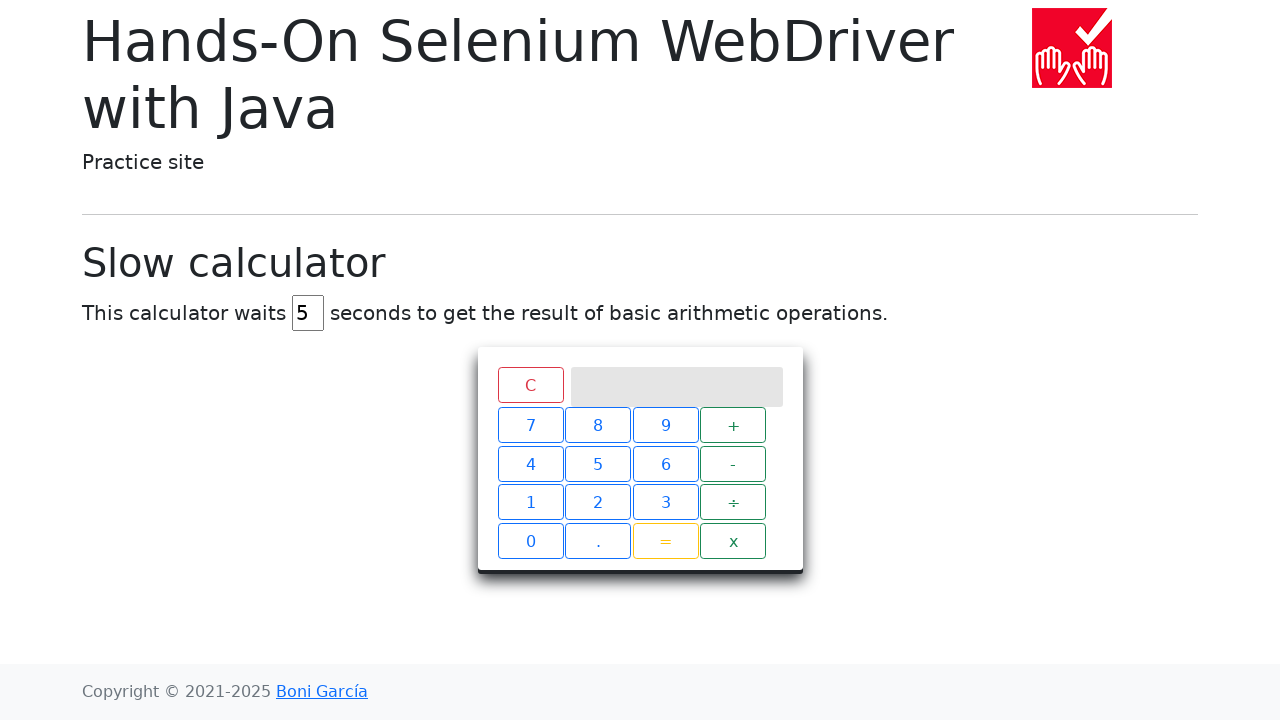

Located delay input field
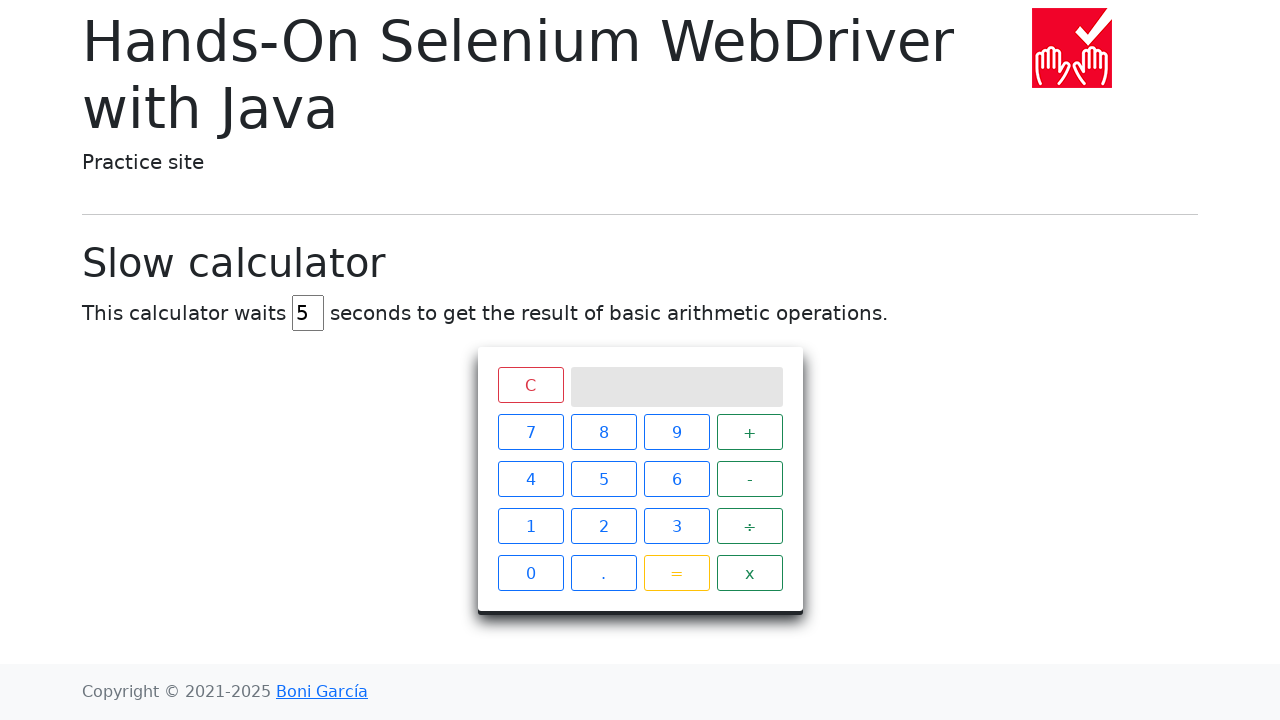

Cleared delay input field on #delay
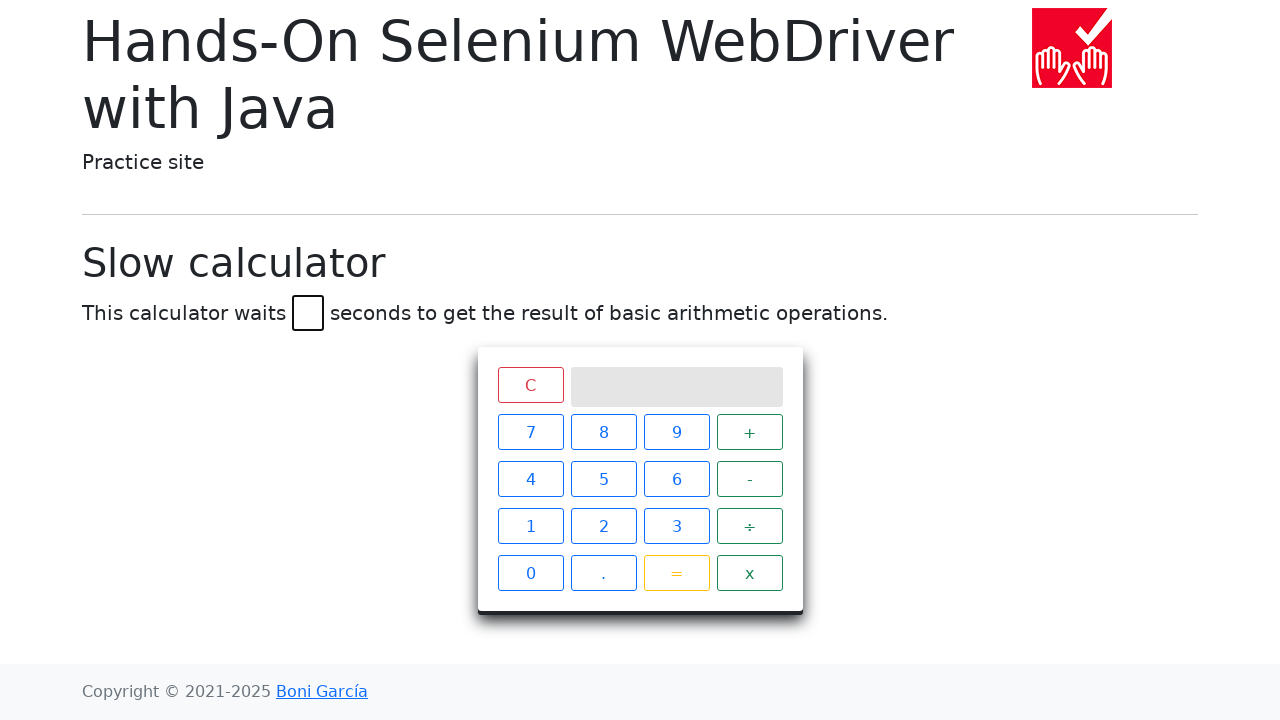

Set delay to 45 seconds on #delay
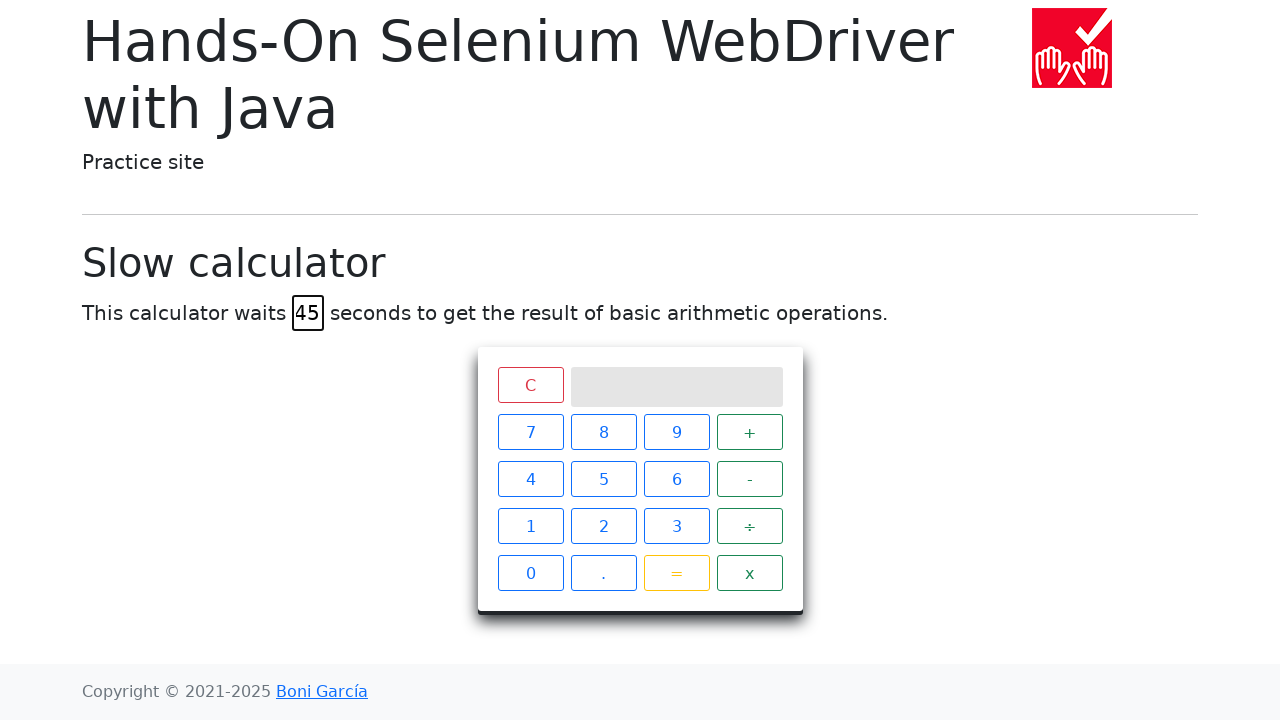

Clicked number 7 at (530, 432) on xpath=//span[text()='7']
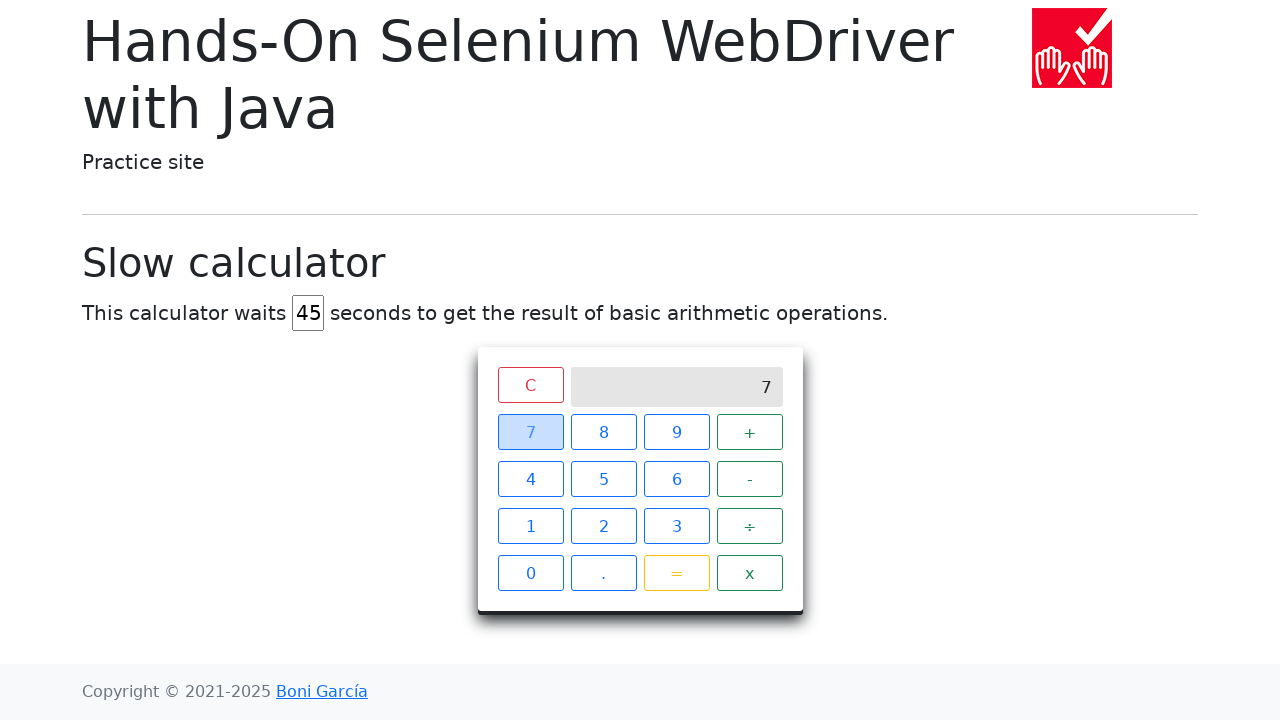

Clicked plus operator at (750, 432) on xpath=//span[text()='+']
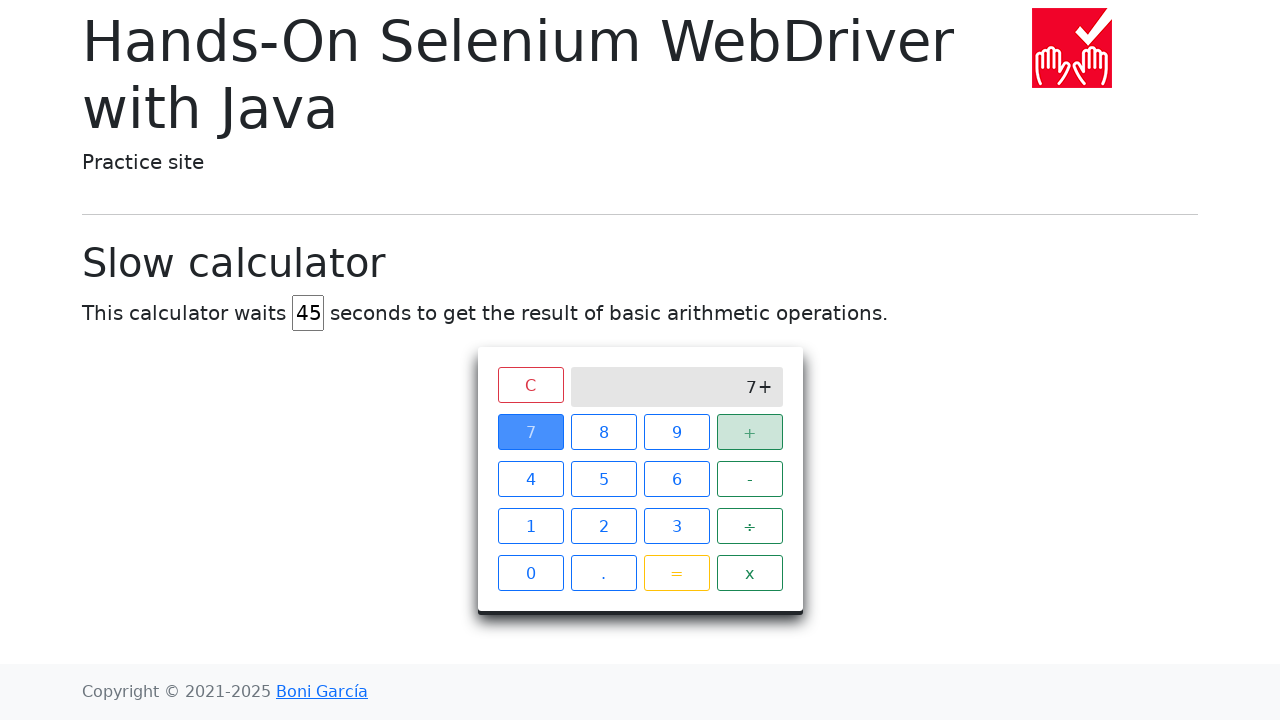

Clicked number 8 at (604, 432) on xpath=//span[text()='8']
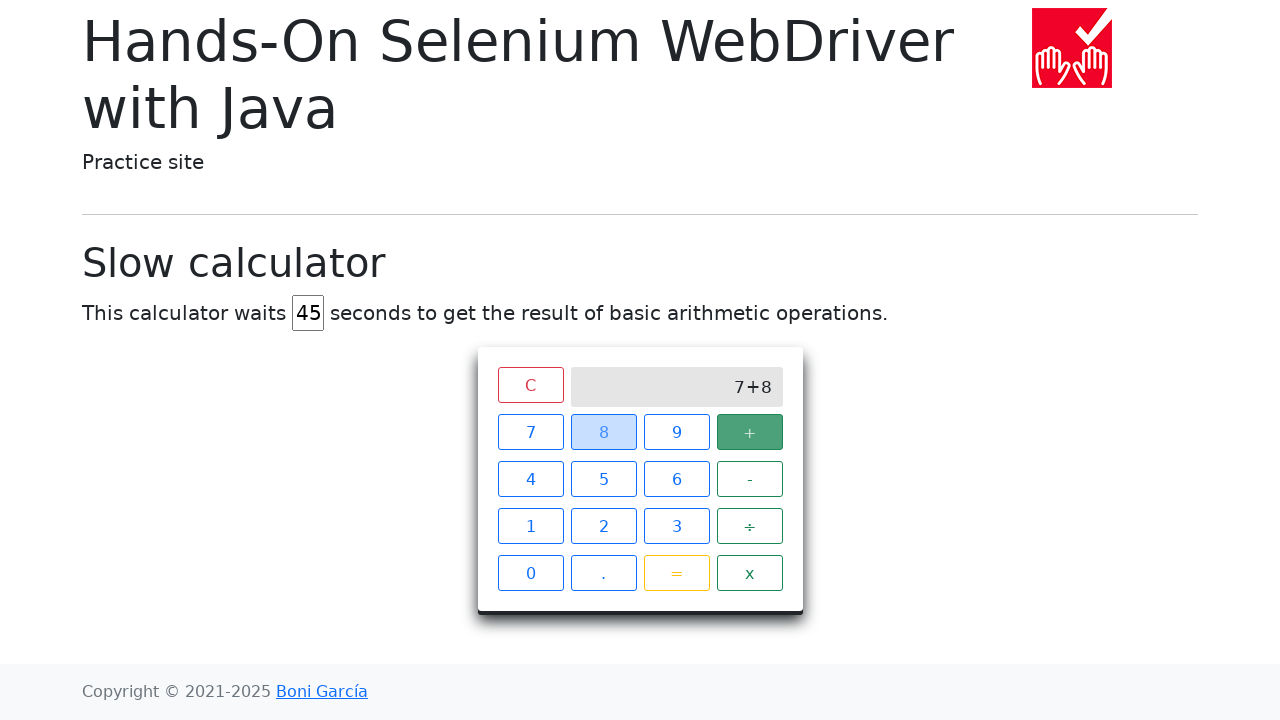

Clicked equals button to calculate 7+8 at (676, 573) on xpath=//span[text()='=']
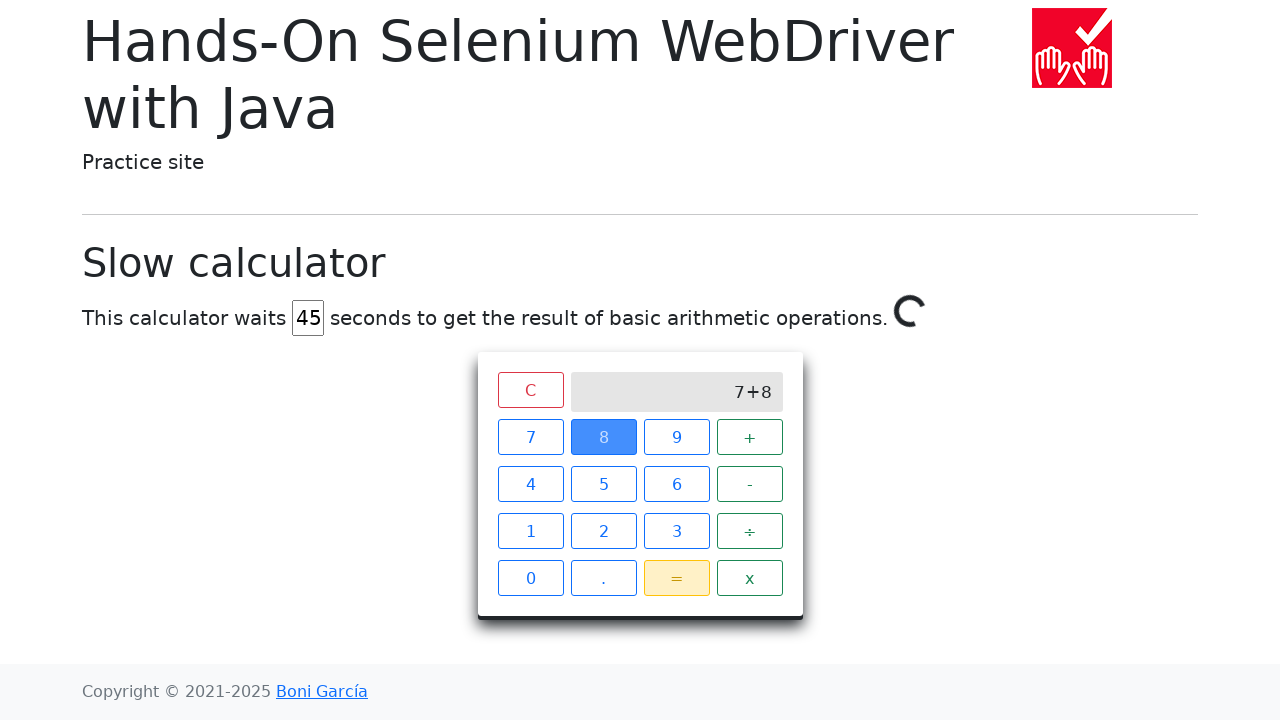

Verified calculation result equals 15
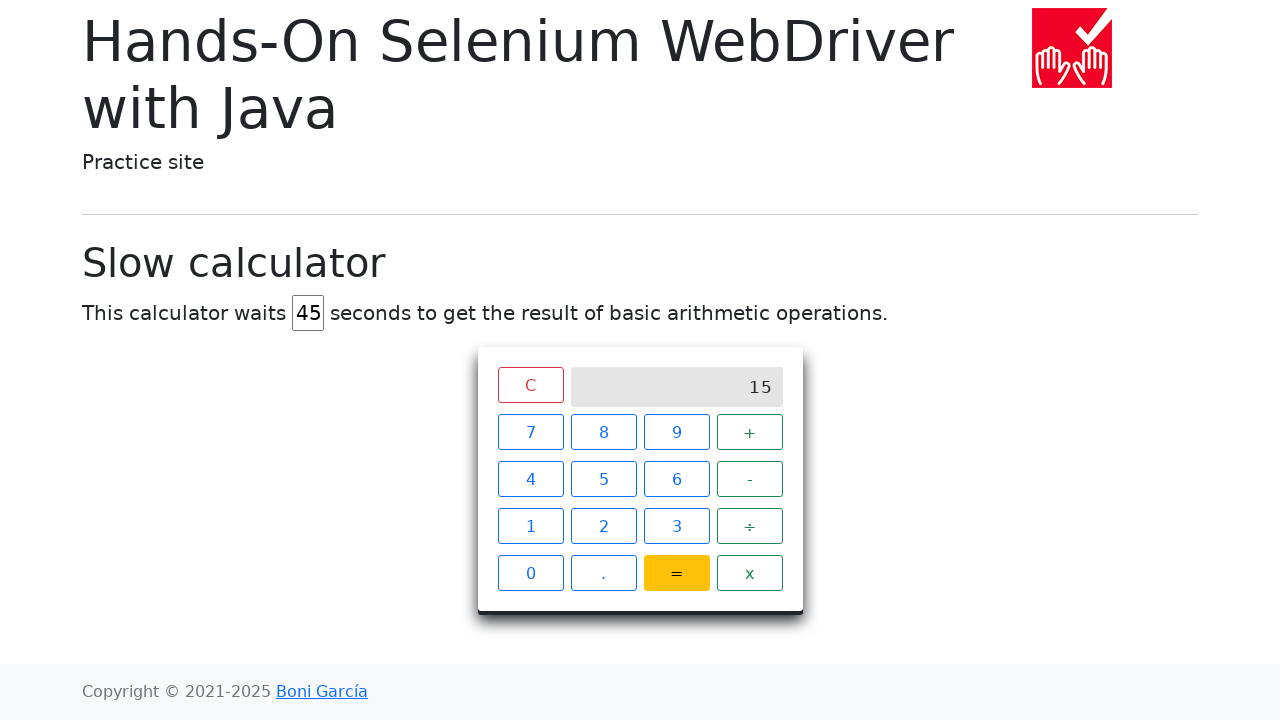

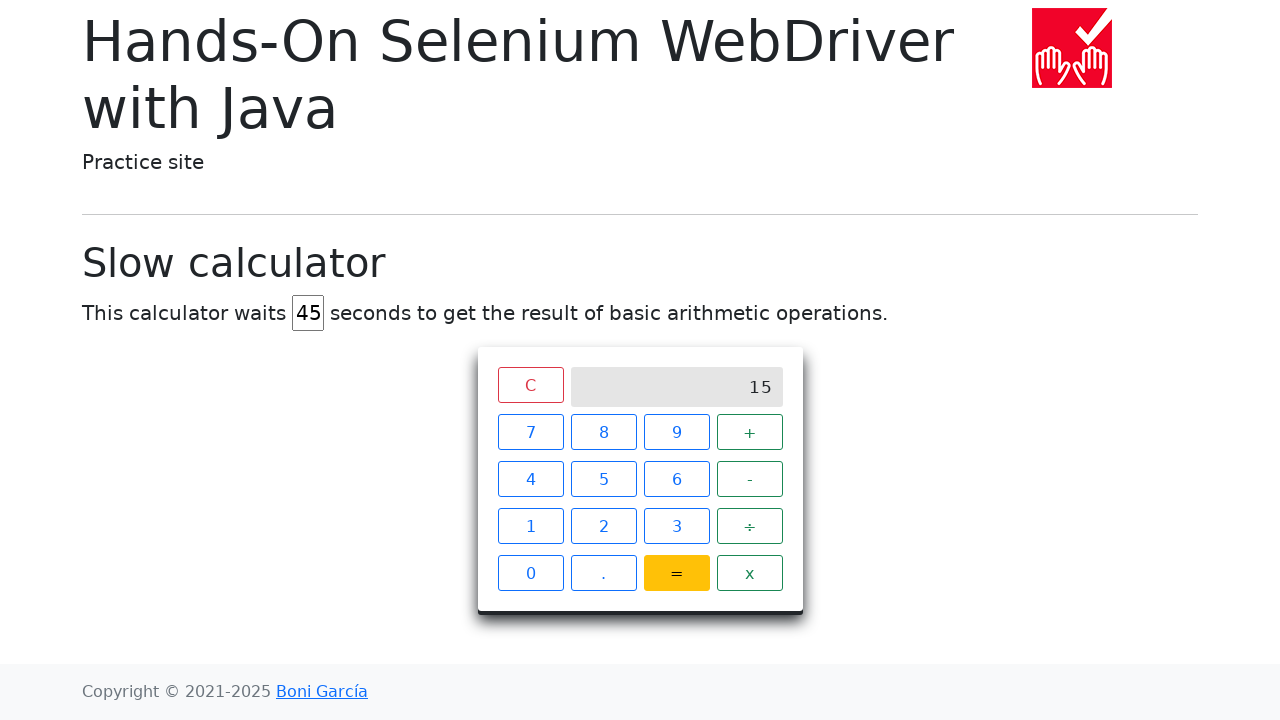